Tests locating the footer element on demoblaze.com by tag name and verifying it exists

Starting URL: https://demoblaze.com/

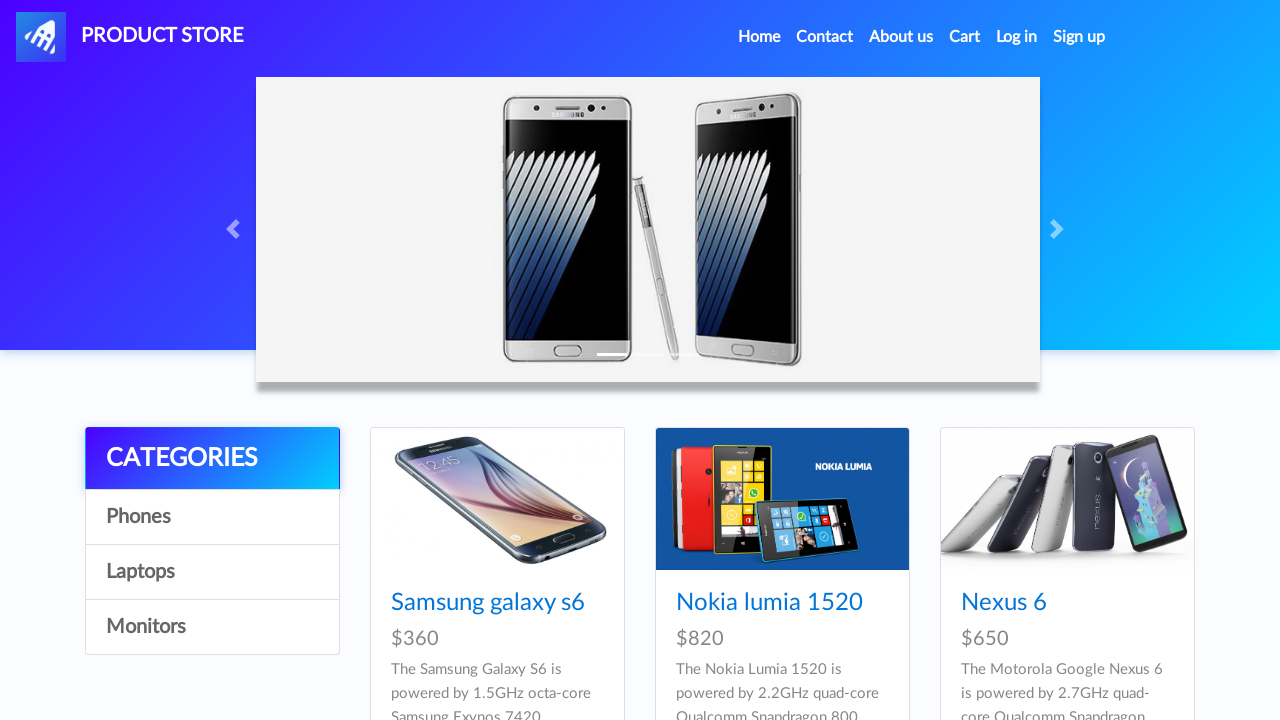

Waited for footer element to be present on demoblaze.com
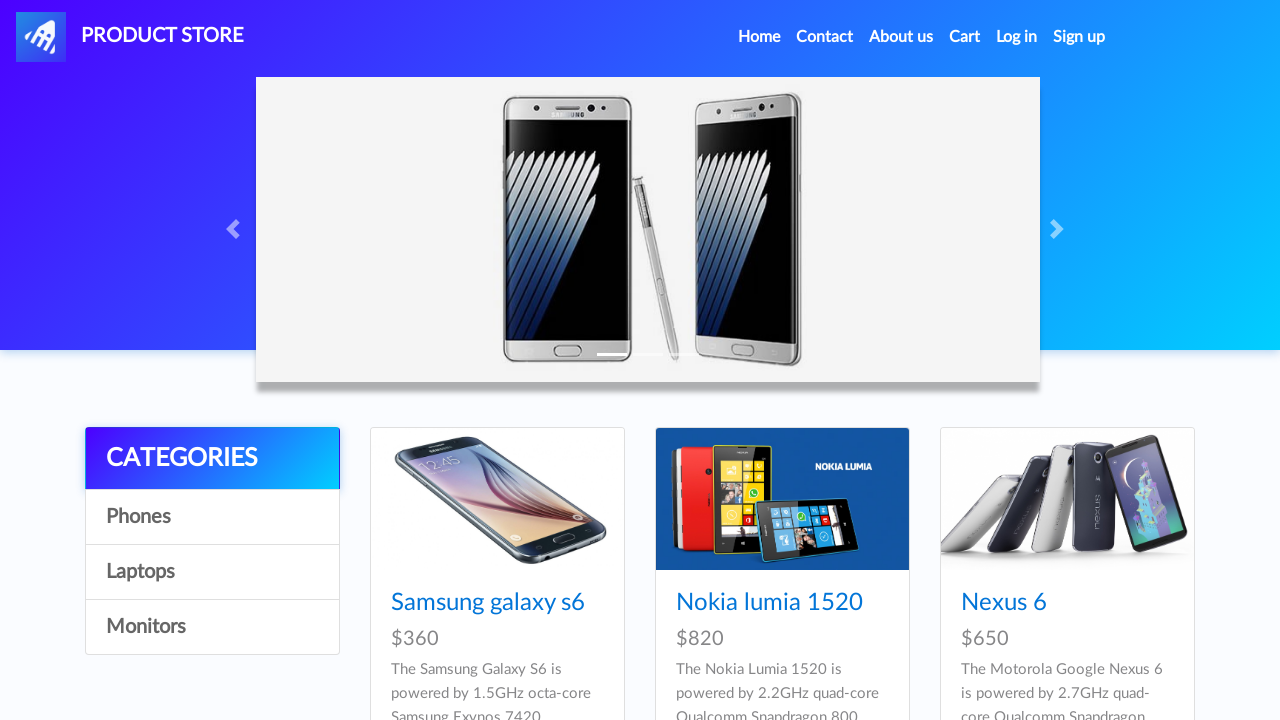

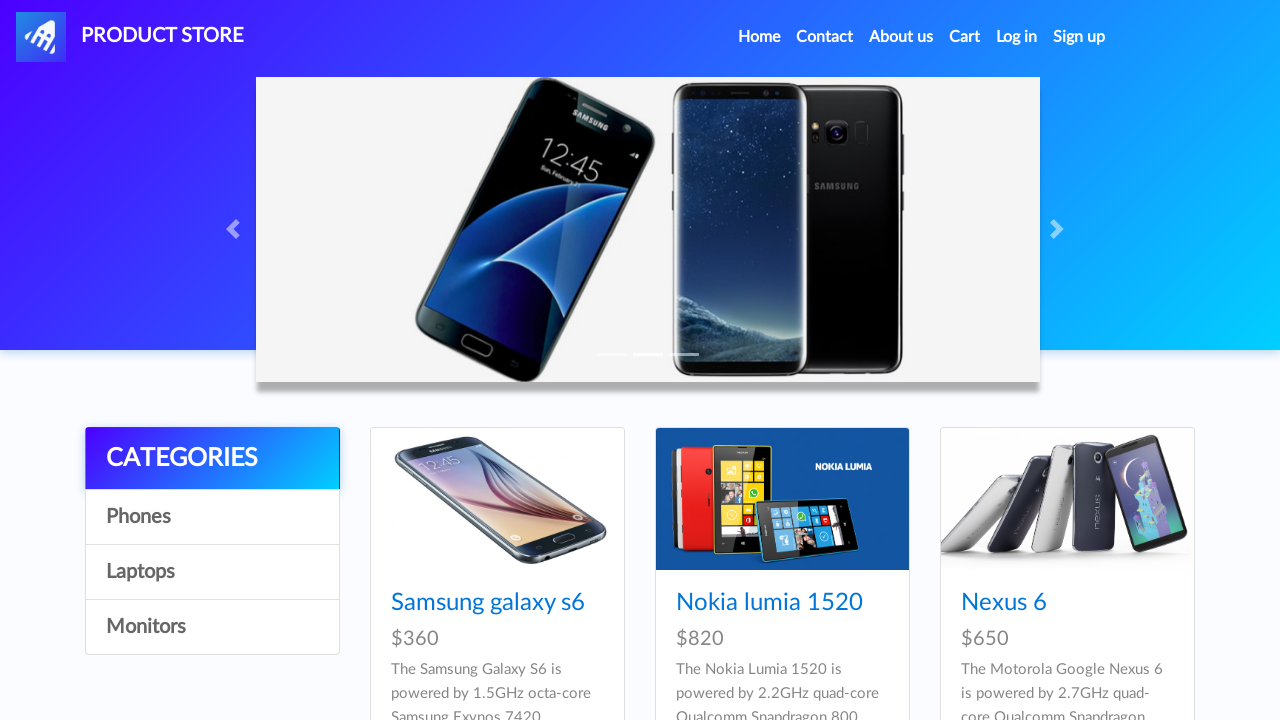